Performs double click and right click actions on different buttons

Starting URL: https://demoqa.com/buttons

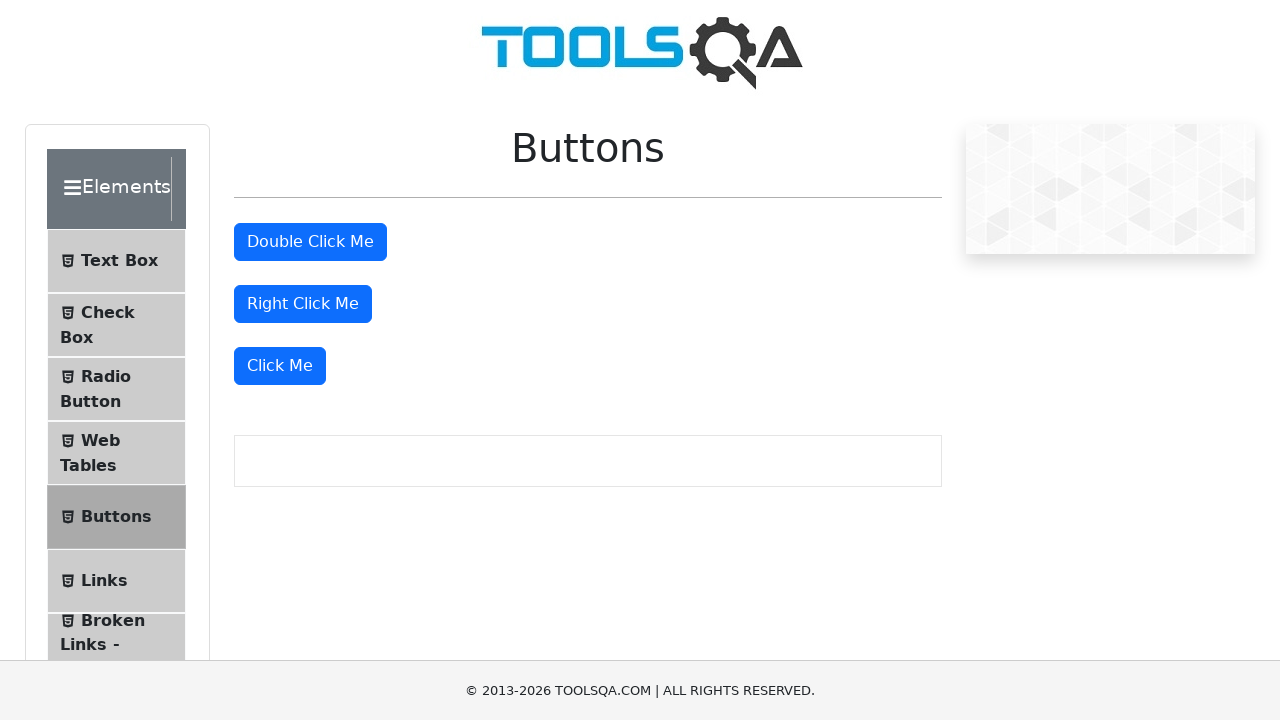

Double clicked the double click button at (310, 242) on #doubleClickBtn
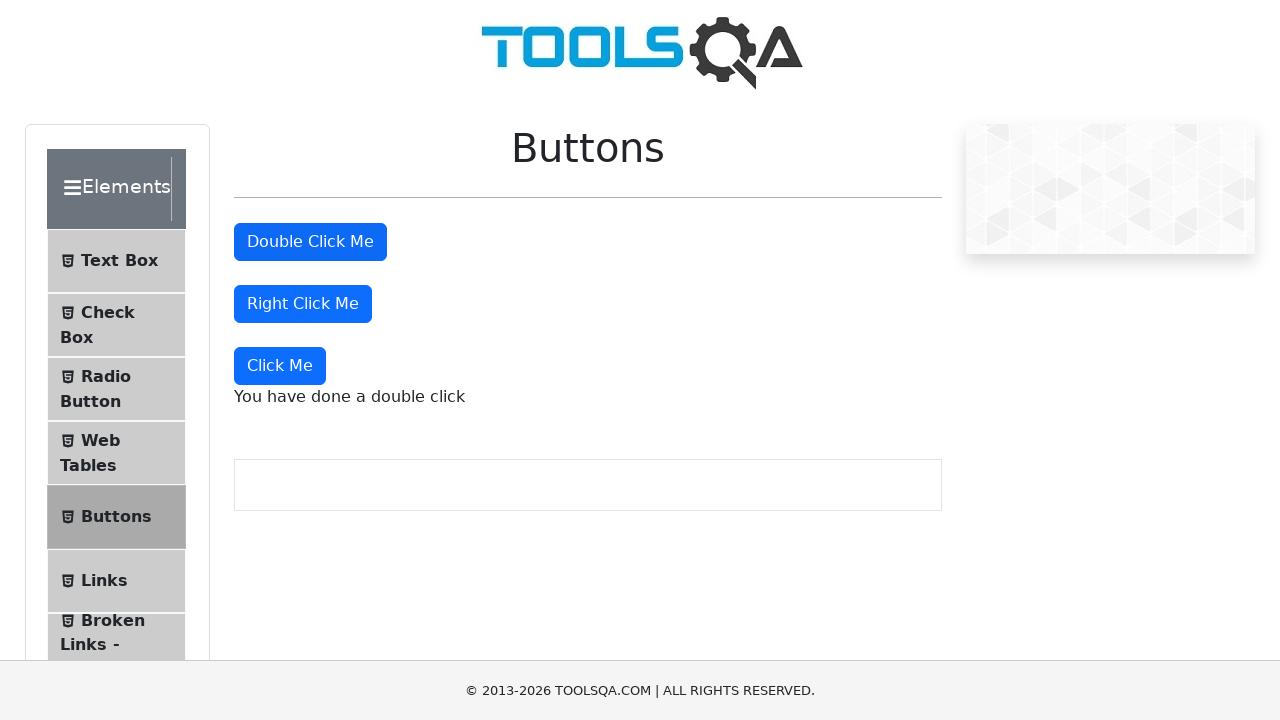

Right clicked the right click button at (303, 304) on #rightClickBtn
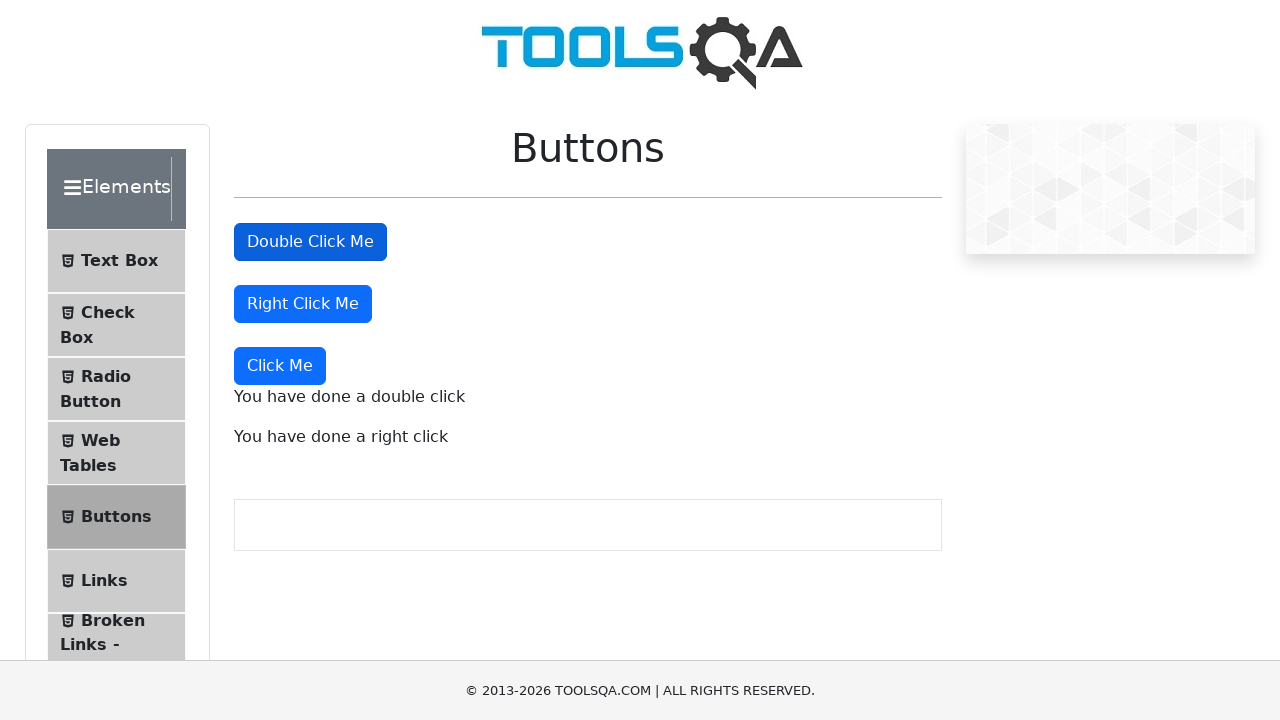

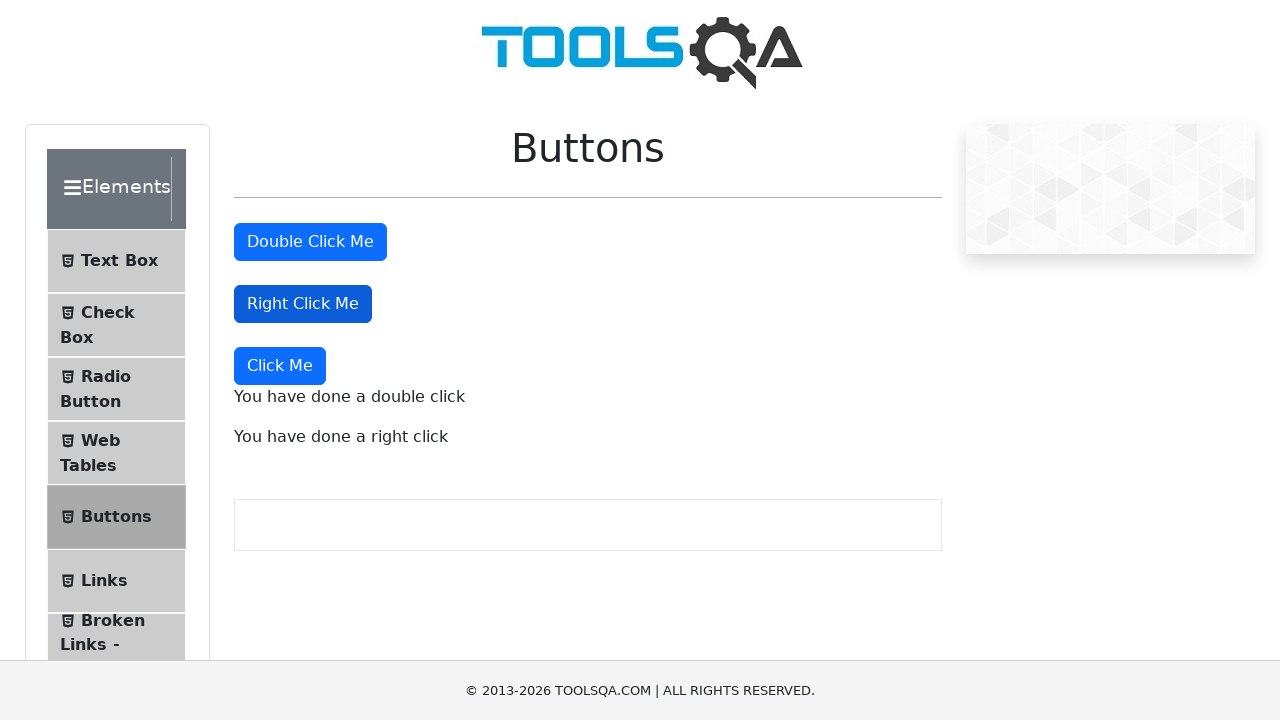